Tests handling of a JavaScript confirmation dialog by clicking the confirm button and accepting the confirmation

Starting URL: https://testautomationpractice.blogspot.com/

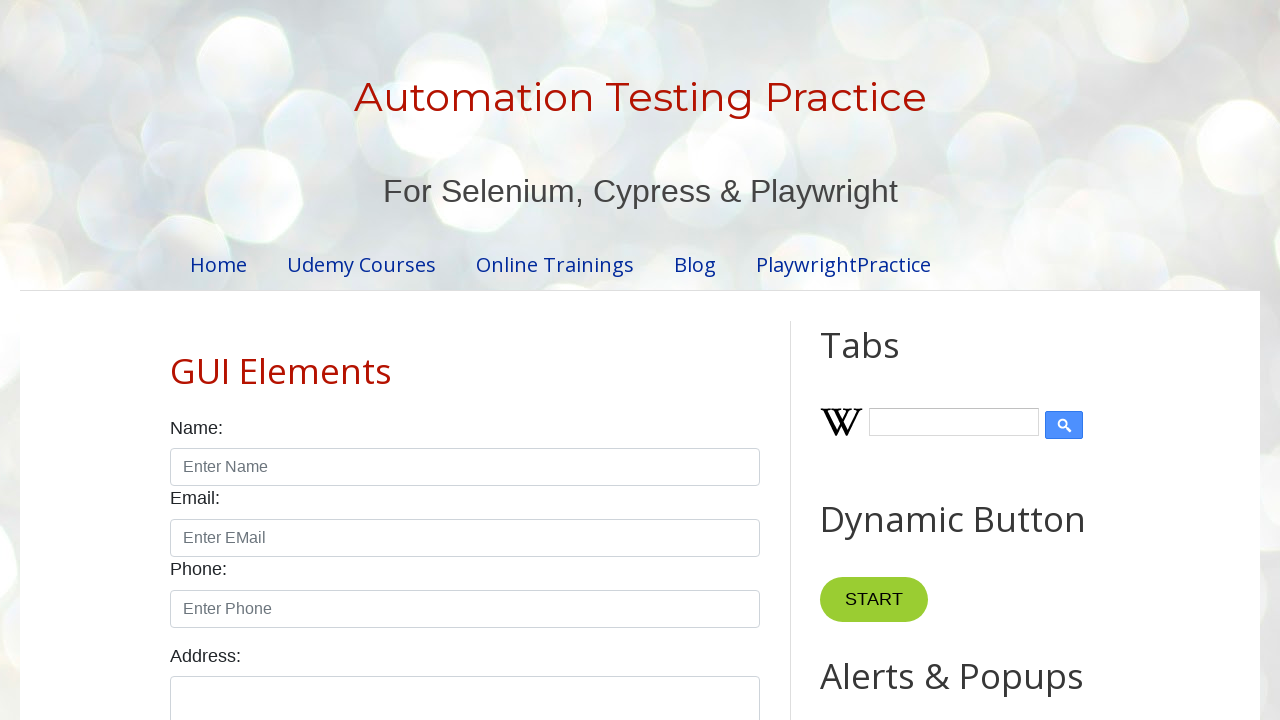

Set up dialog handler to accept confirmation dialogs
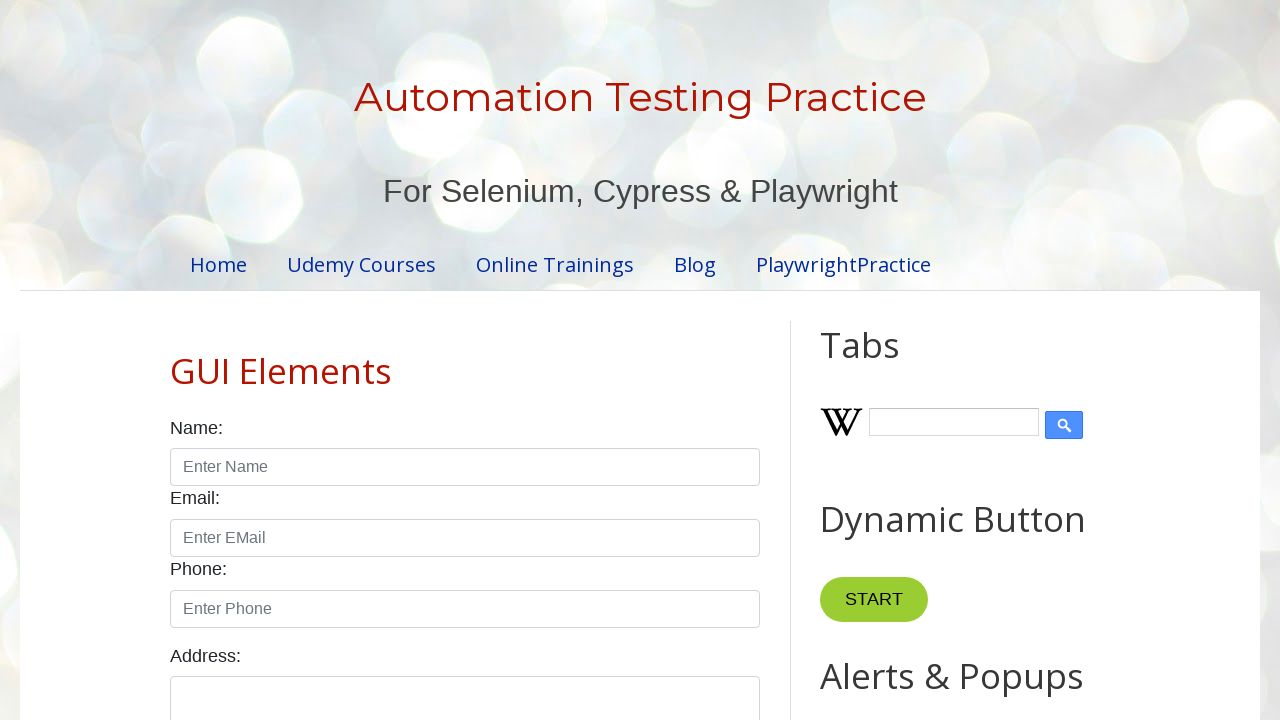

Clicked the confirm button to trigger the confirmation dialog at (912, 360) on #confirmBtn
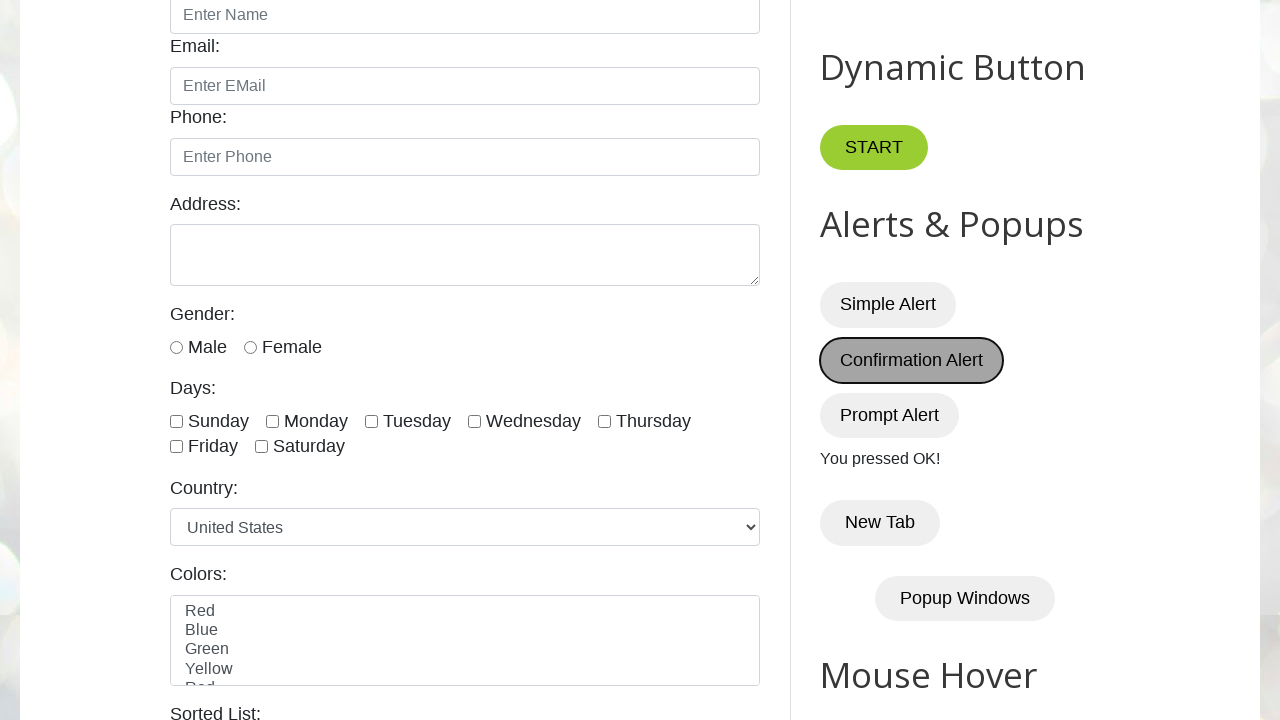

Waited 1000ms for UI updates after confirmation dialog was accepted
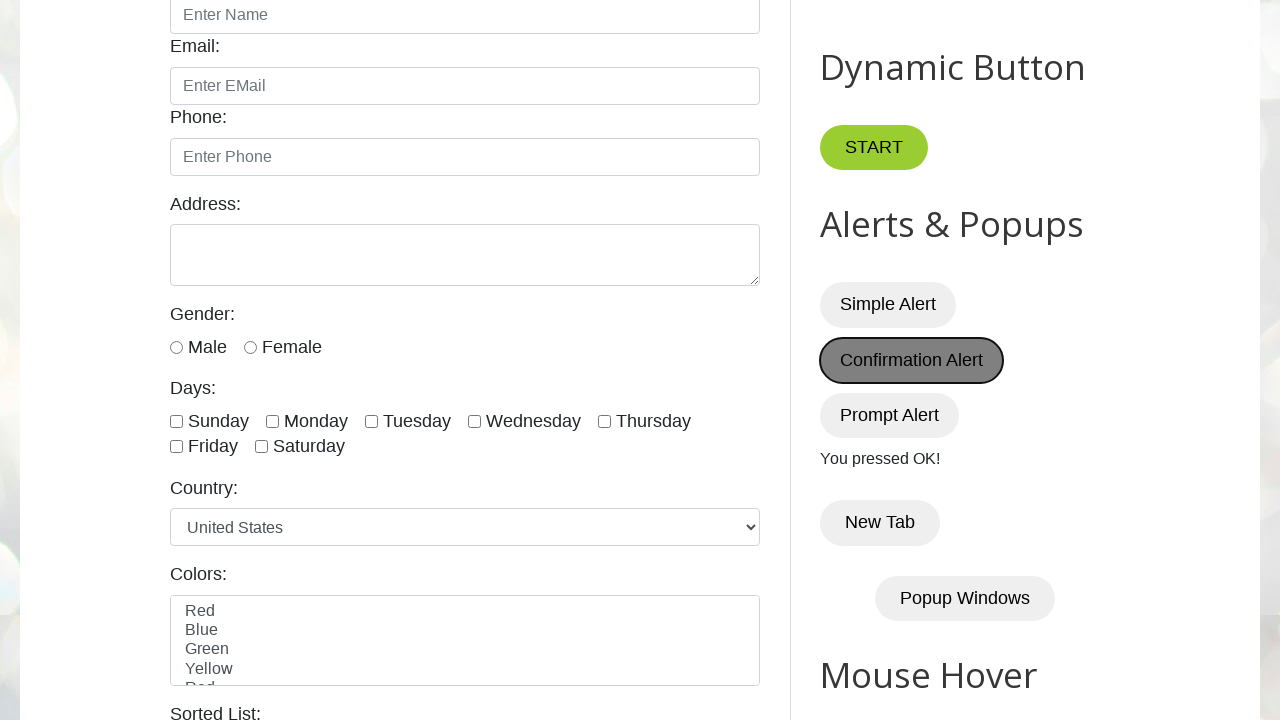

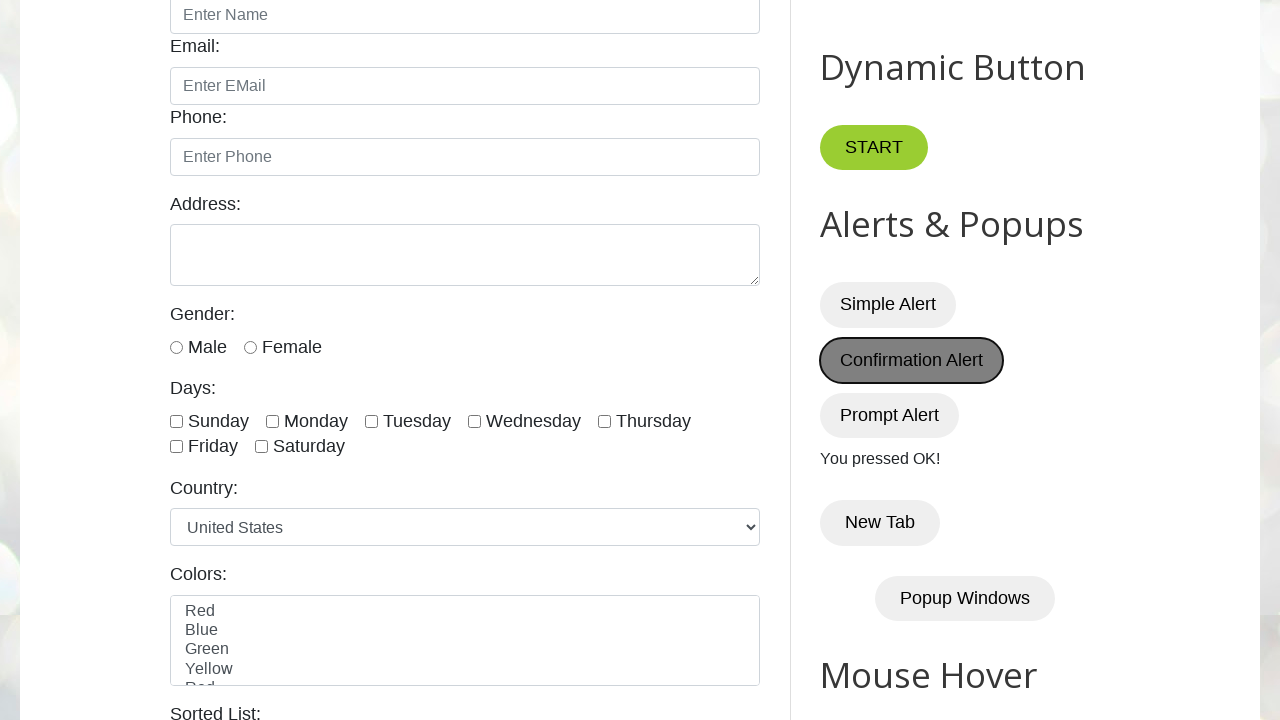